Tests form submission on an Angular practice page by filling various input fields including email, password, dropdown selection, name, and radio buttons

Starting URL: https://rahulshettyacademy.com/angularpractice/

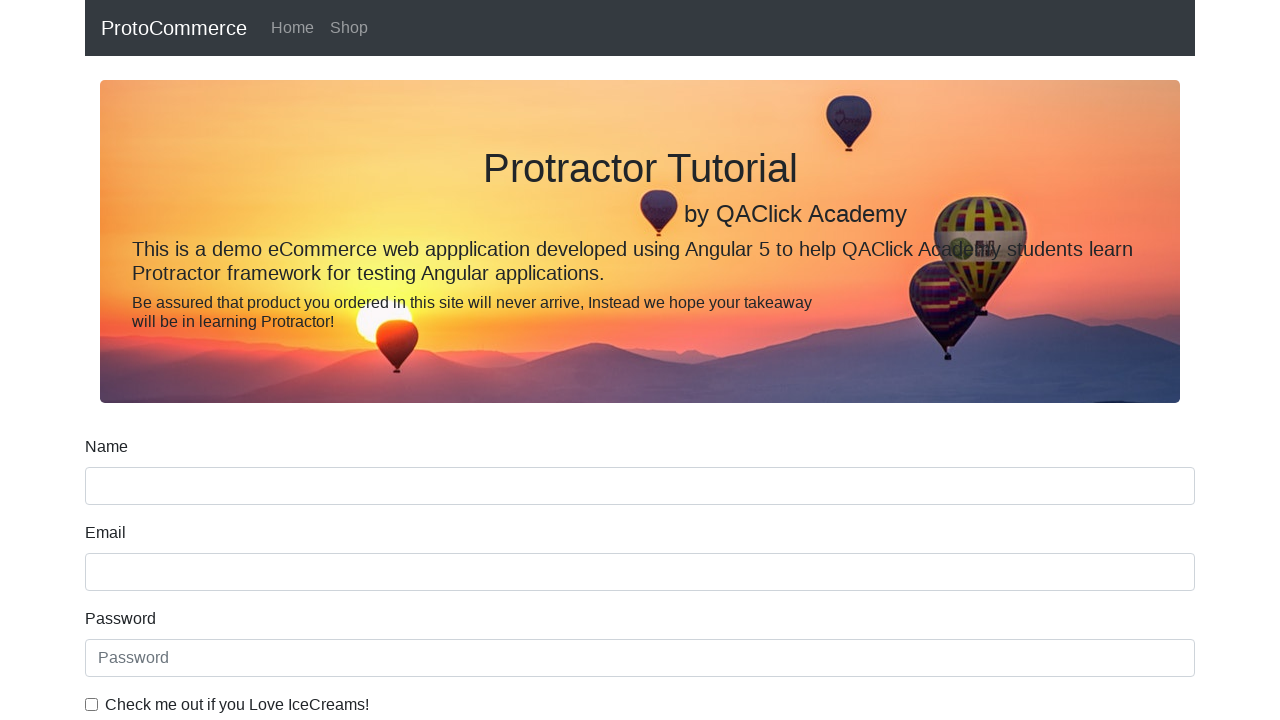

Filled email field with 'hello@gmail.com' on input[name='email']
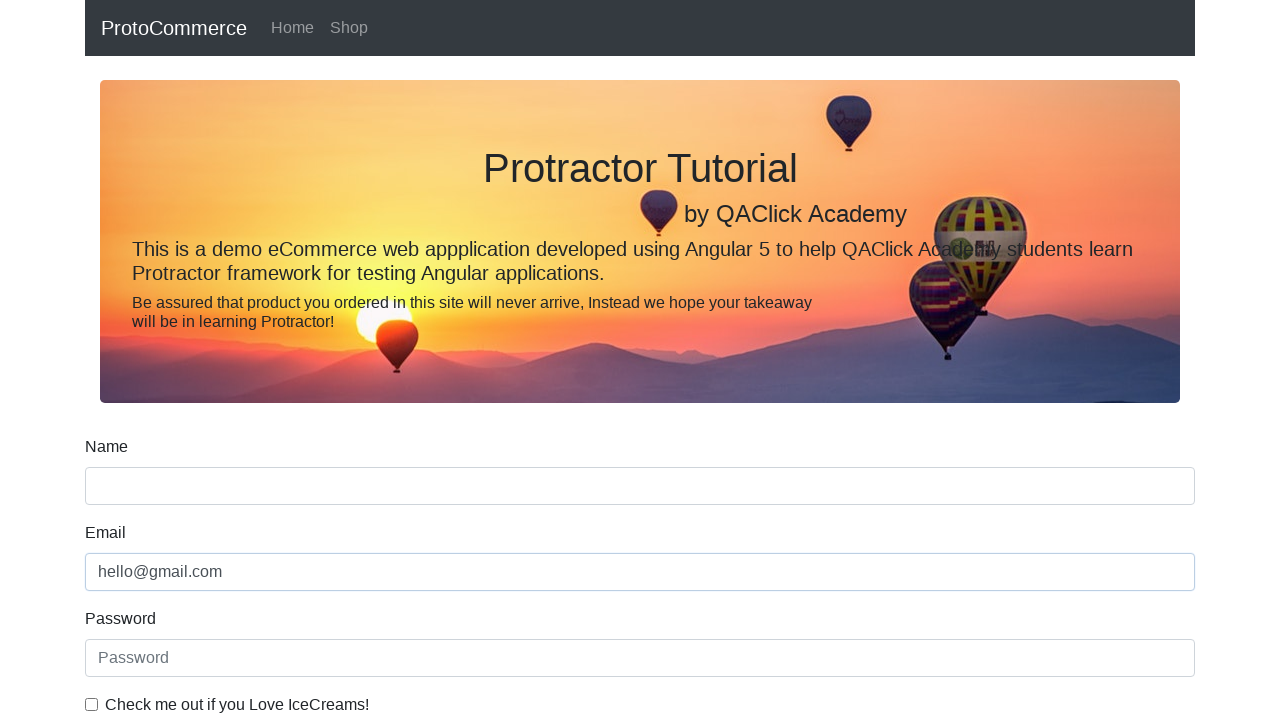

Filled password field with '12345' on #exampleInputPassword1
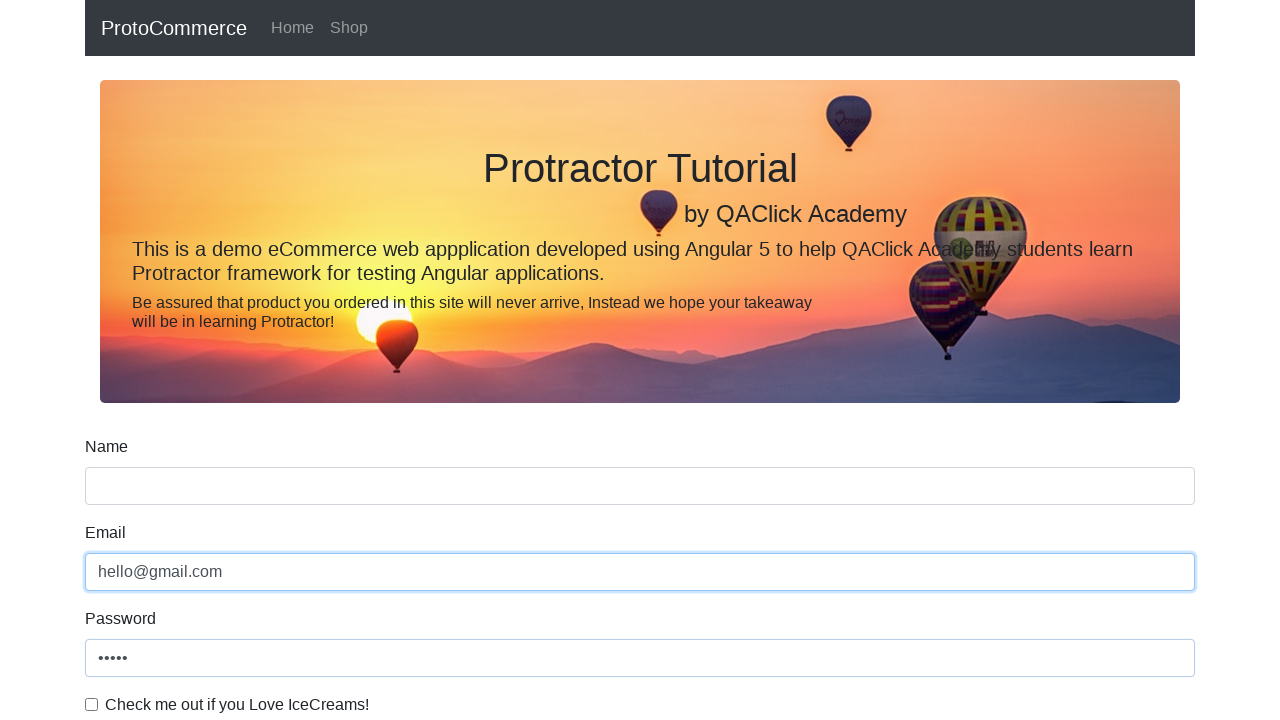

Clicked checkbox to enable terms agreement at (92, 704) on #exampleCheck1
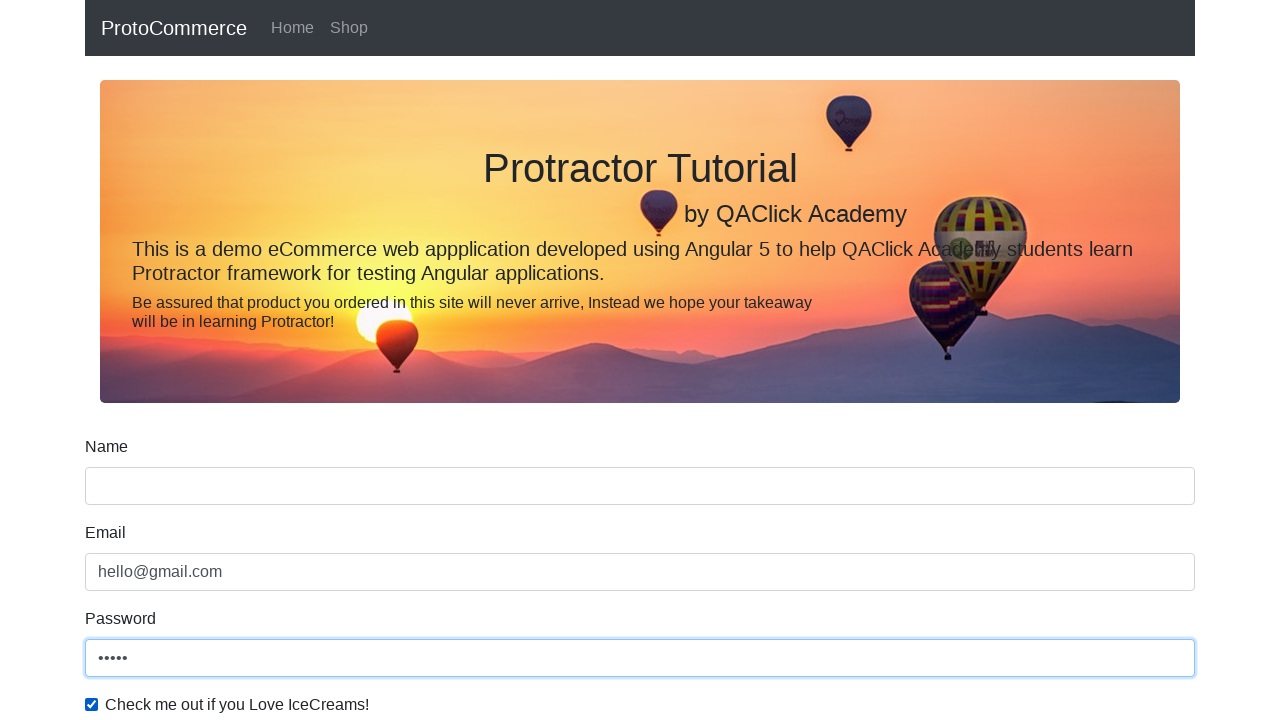

Selected first option from dropdown by index on #exampleFormControlSelect1
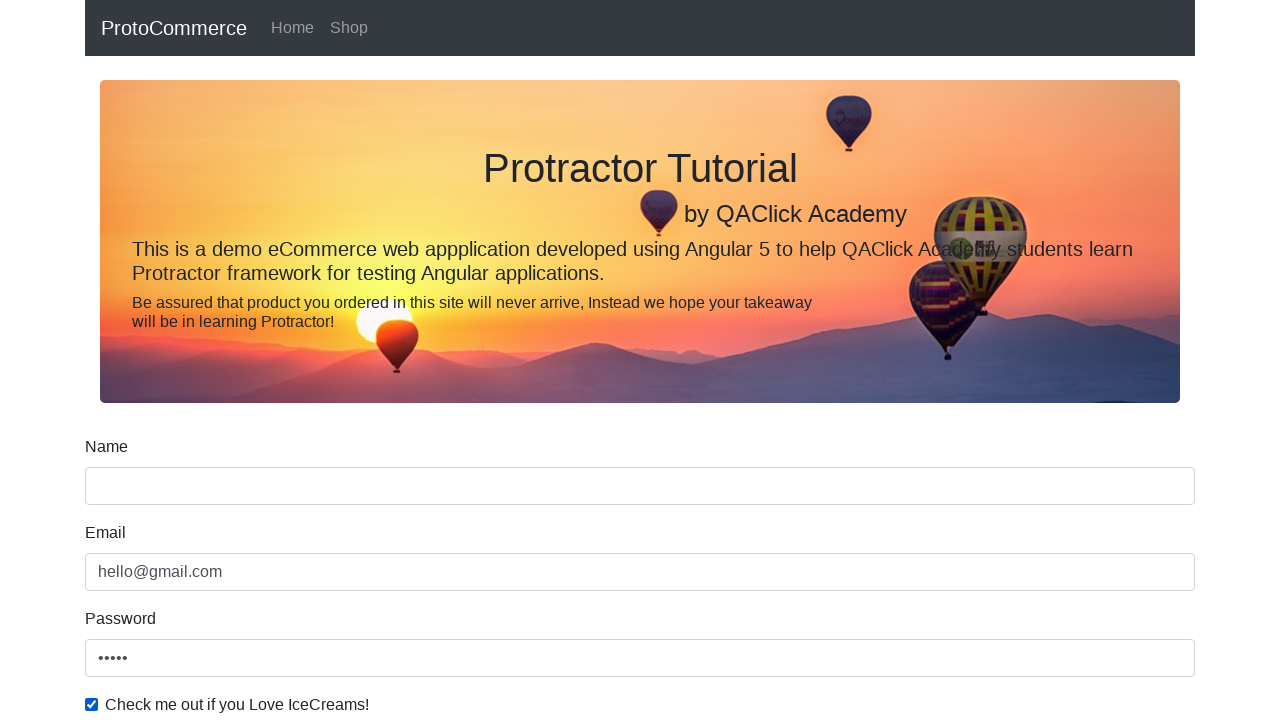

Selected 'Female' from dropdown by label on #exampleFormControlSelect1
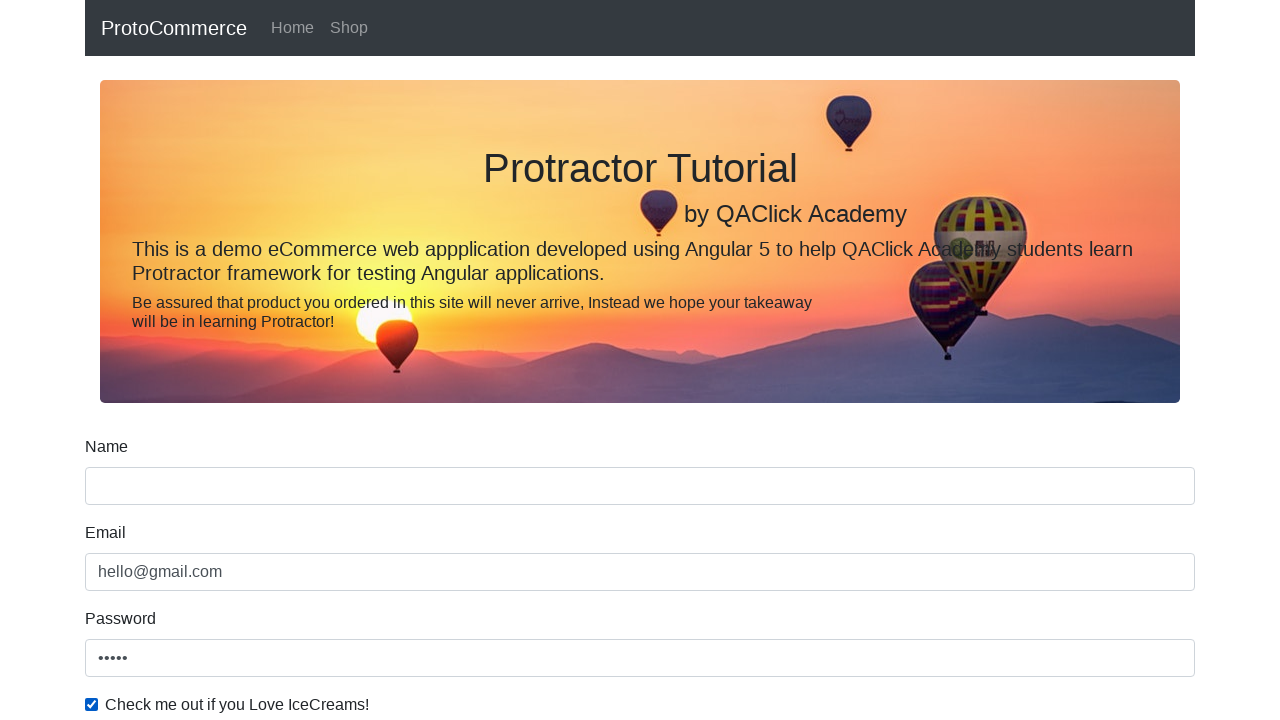

Clicked submit button to submit the form at (123, 491) on xpath=//input[@type='submit']
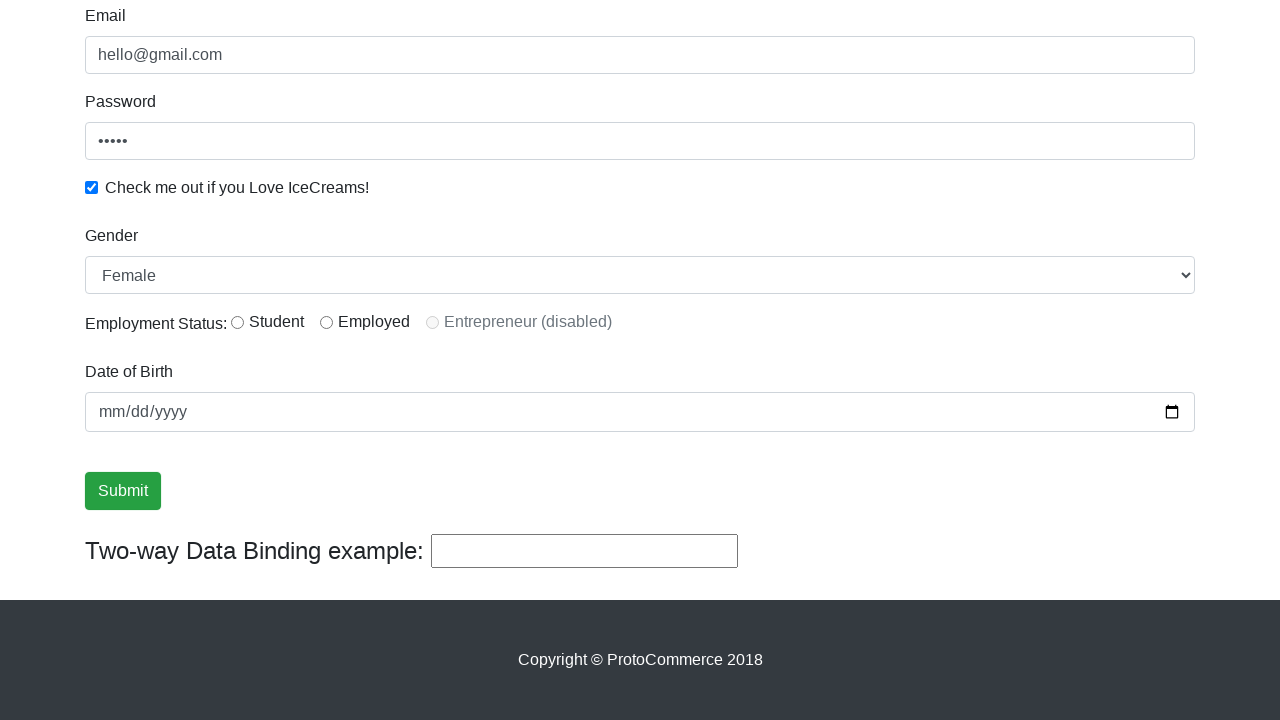

Success alert message appeared
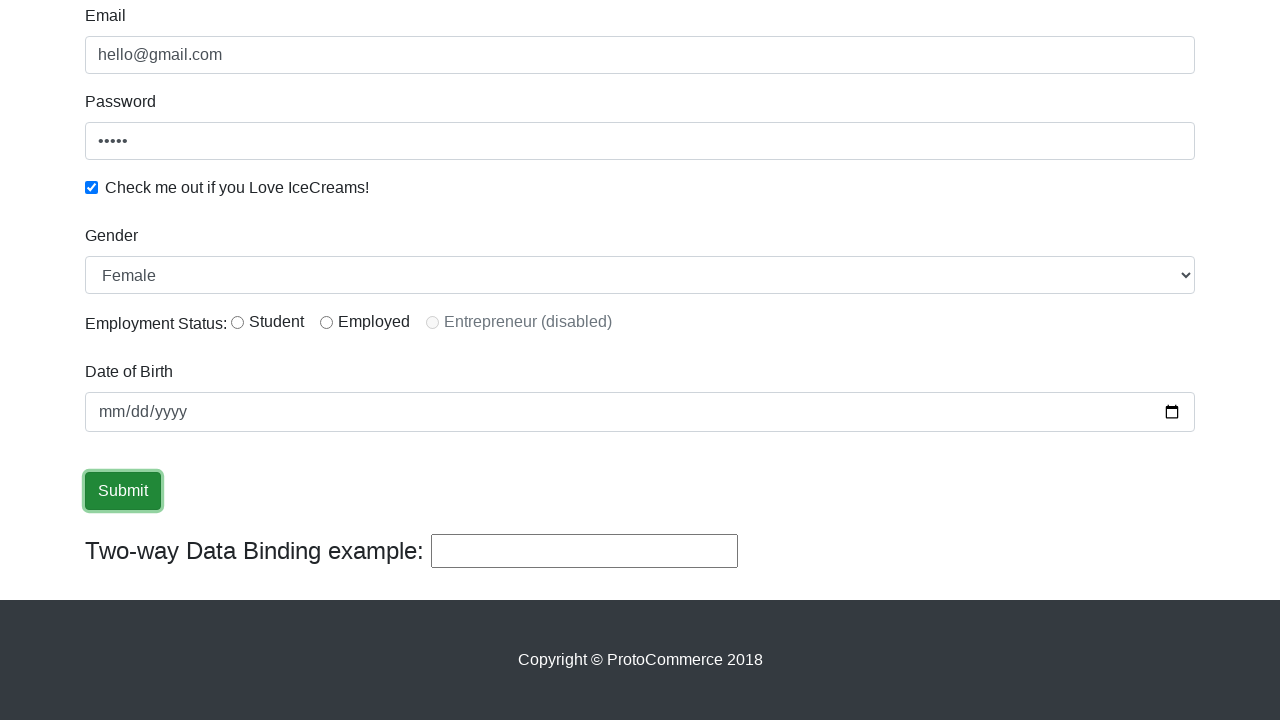

Retrieved success message text content
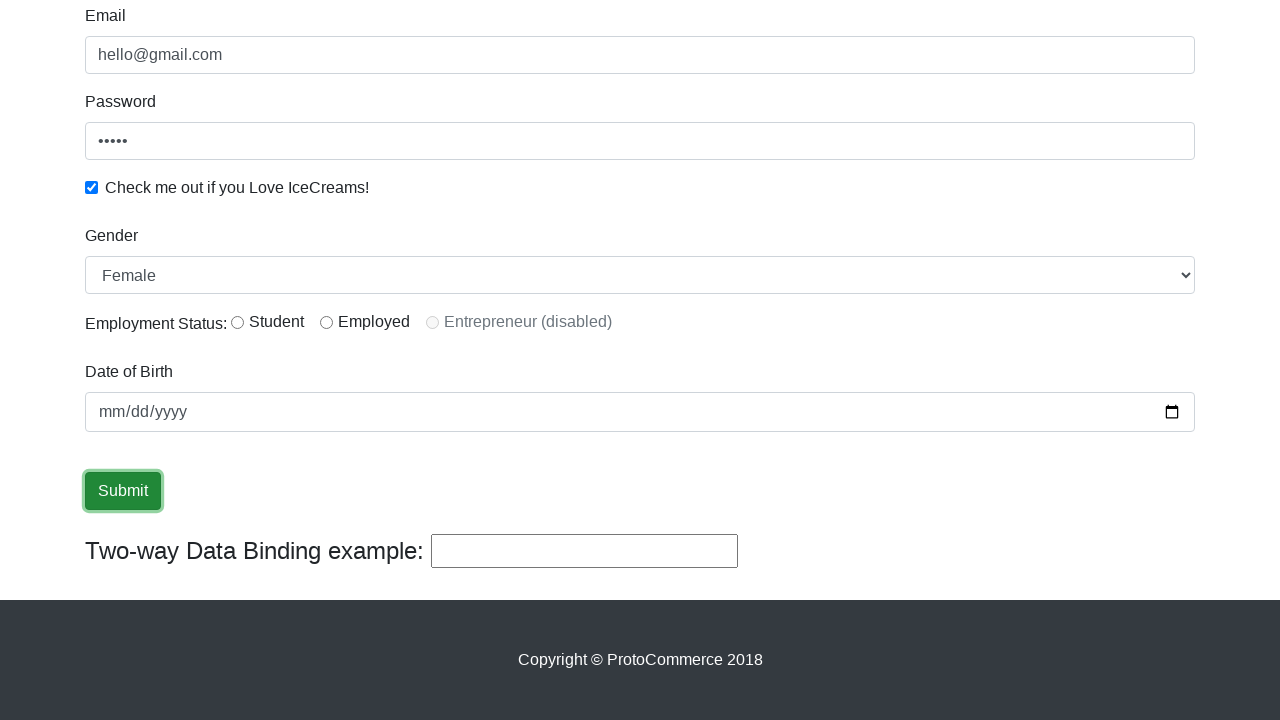

Verified 'success' keyword is present in alert message
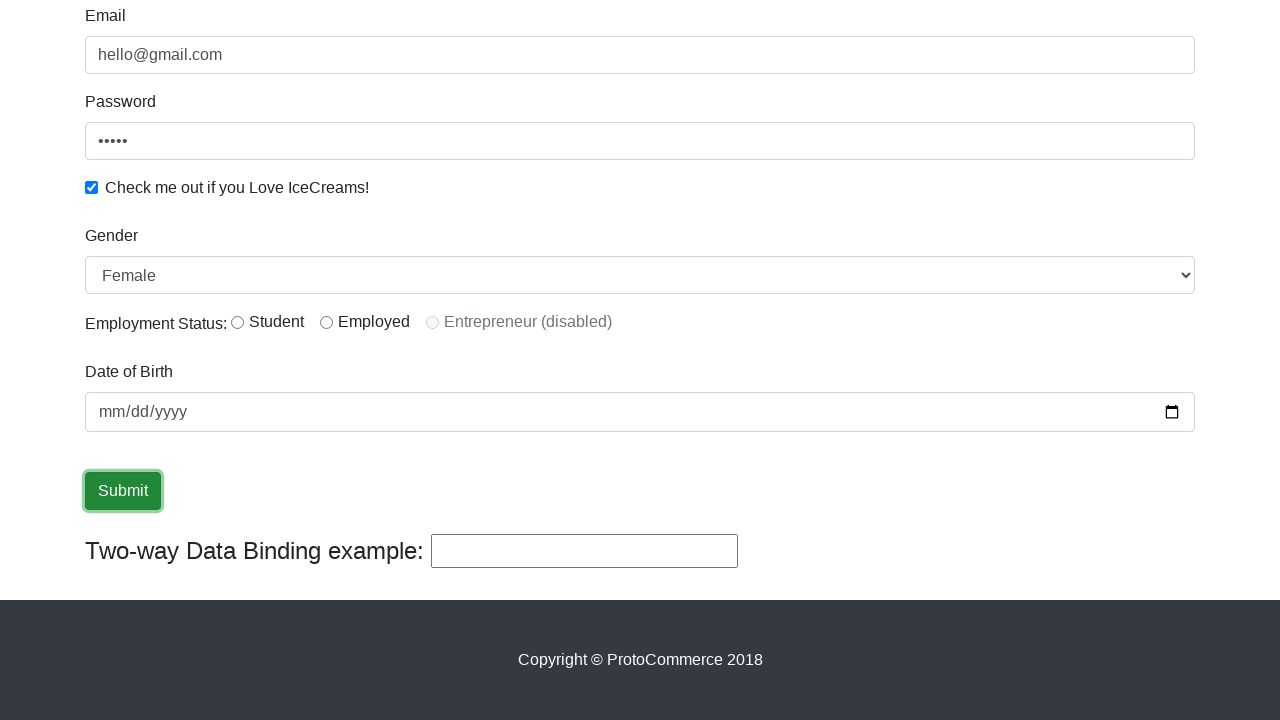

Filled name field with 'Ranju Rawat' on input[name='name']
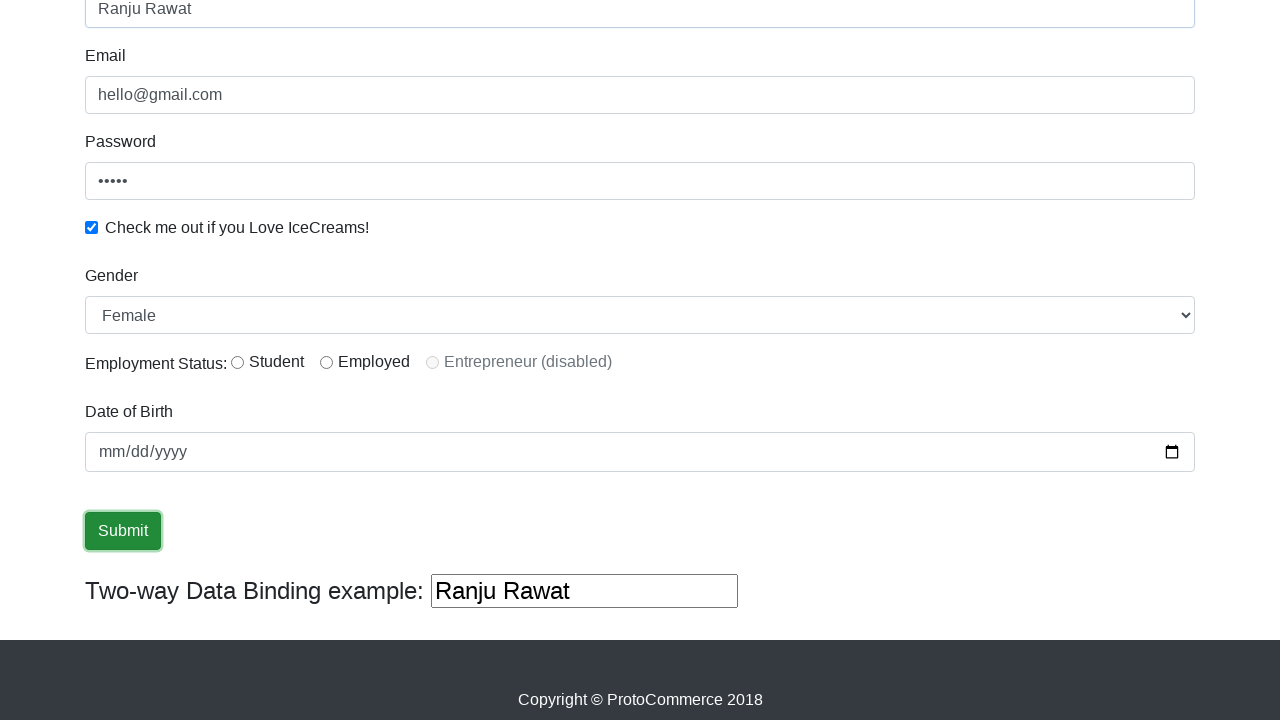

Clicked radio button for gender selection at (238, 362) on #inlineRadio1
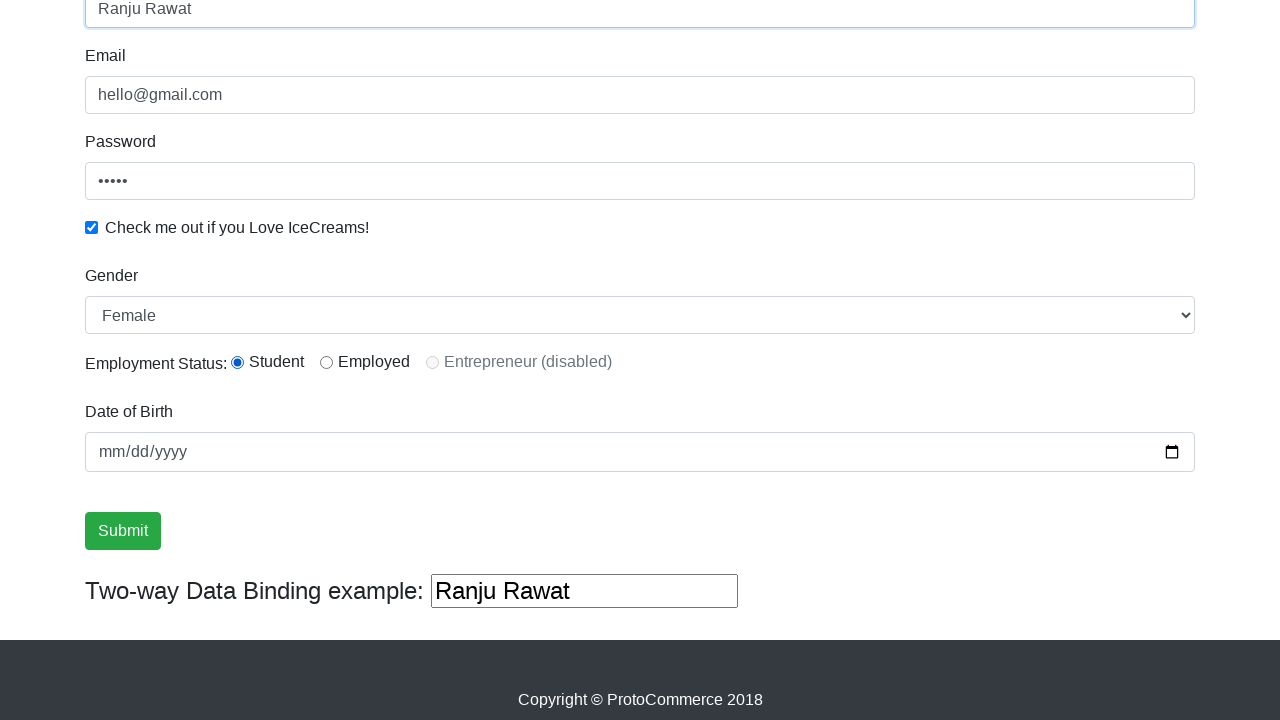

Filled third text field with 'Hellow again' on (//input[@type='text'])[3]
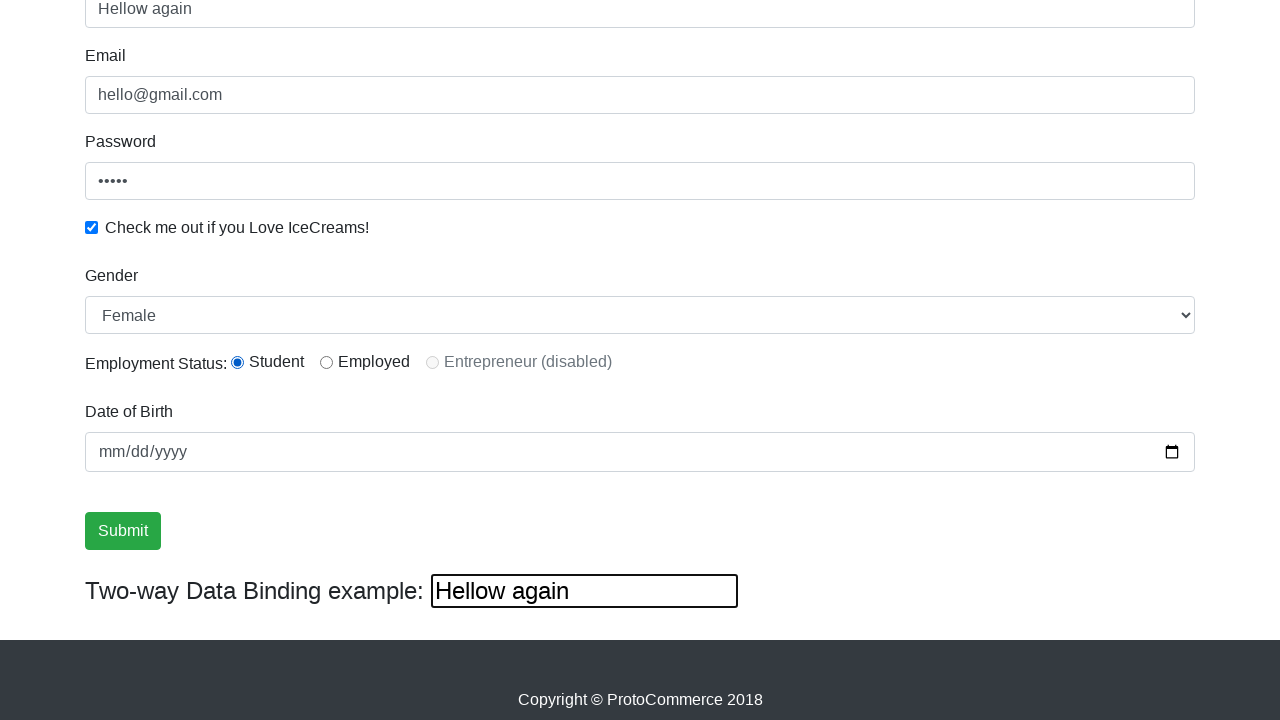

Cleared third text field on (//input[@type='text'])[3]
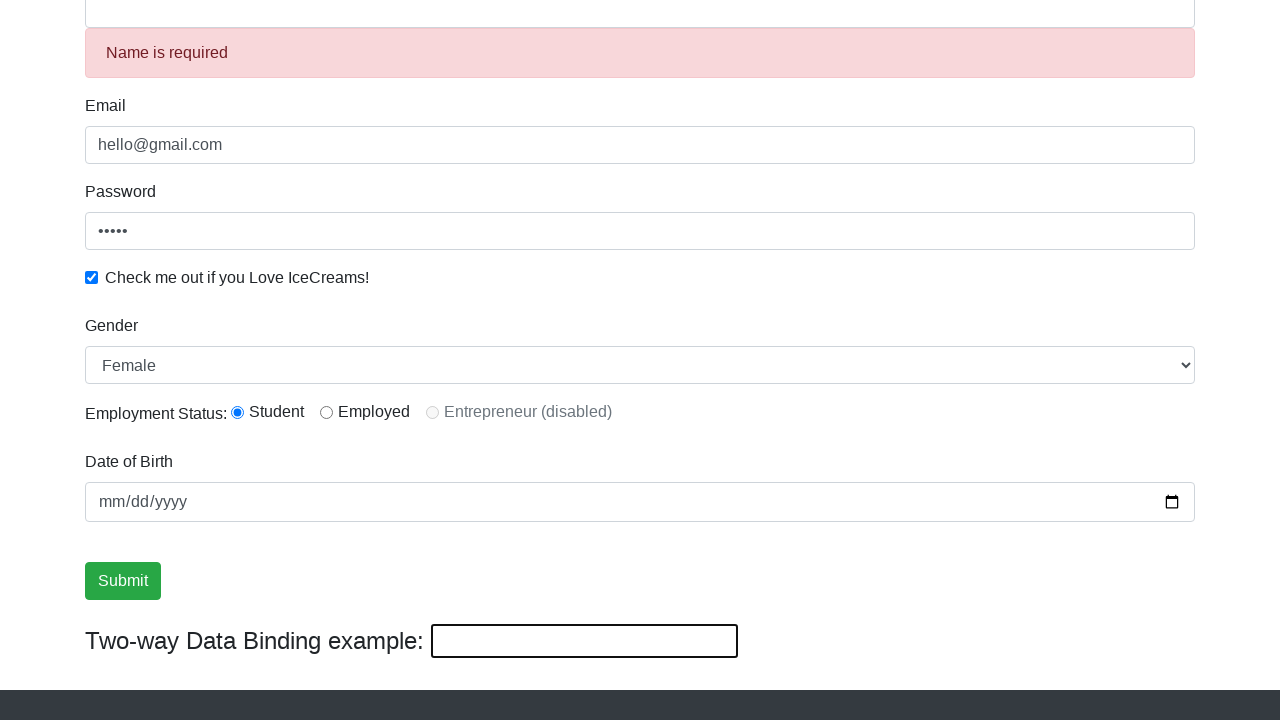

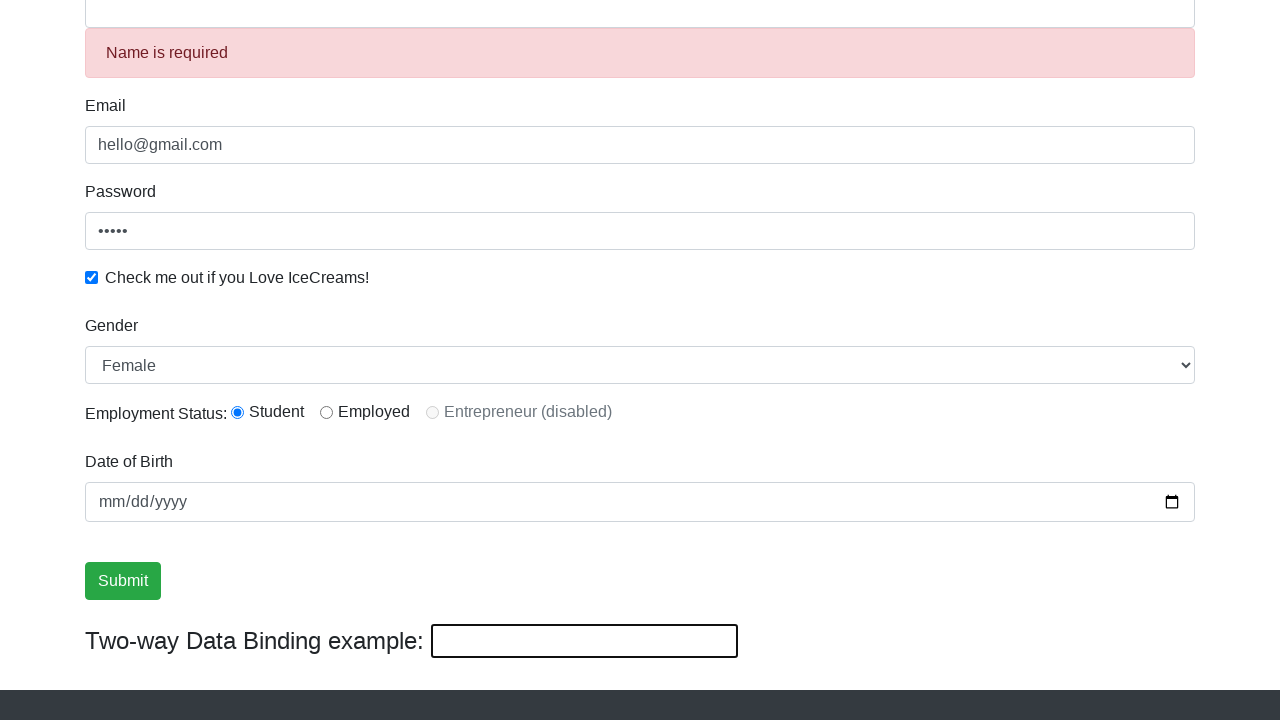